Navigates to OrangeHRM page and verifies that the page title is "OrangeHRM"

Starting URL: http://alchemy.hguy.co/orangehrm

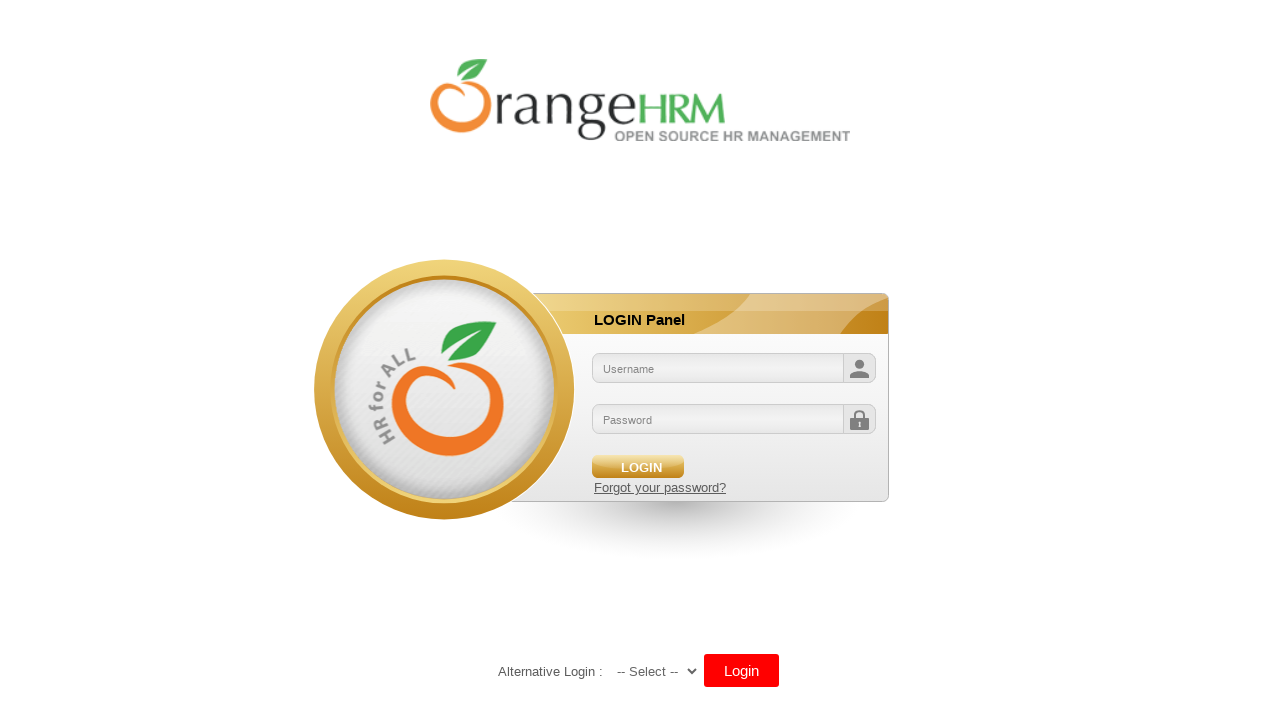

Navigated to OrangeHRM page at http://alchemy.hguy.co/orangehrm
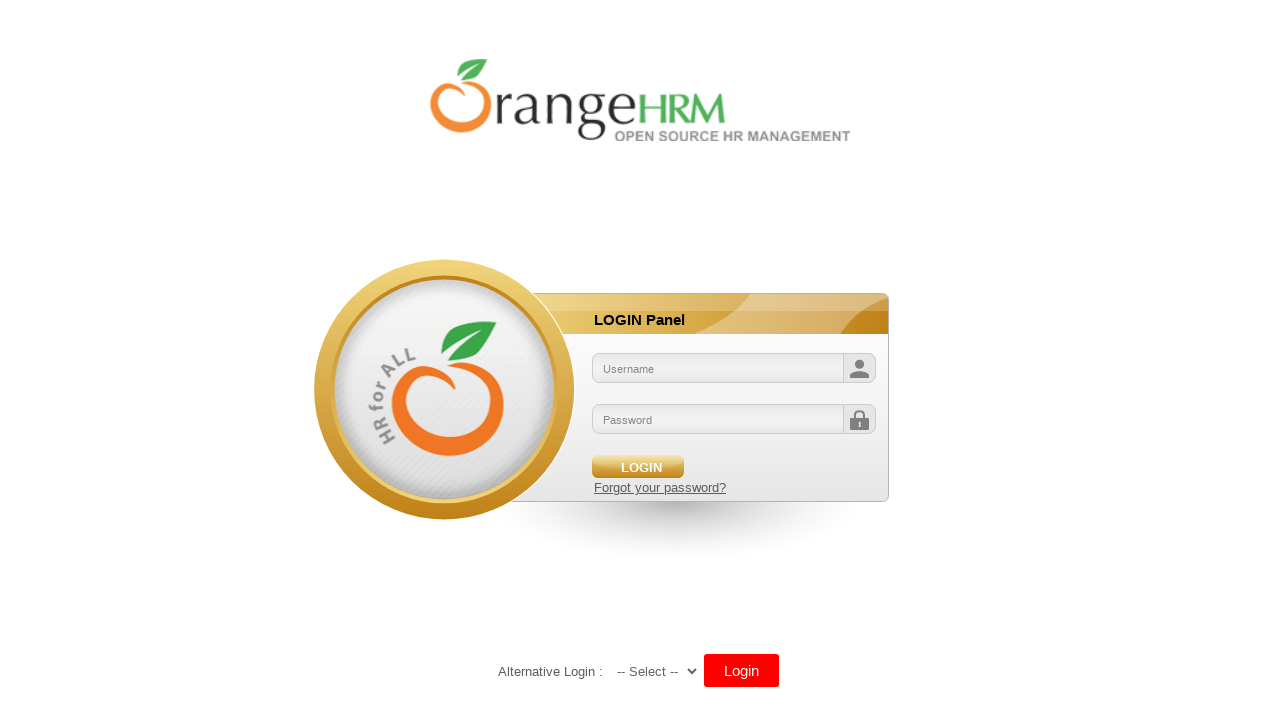

Retrieved page title: 'OrangeHRM'
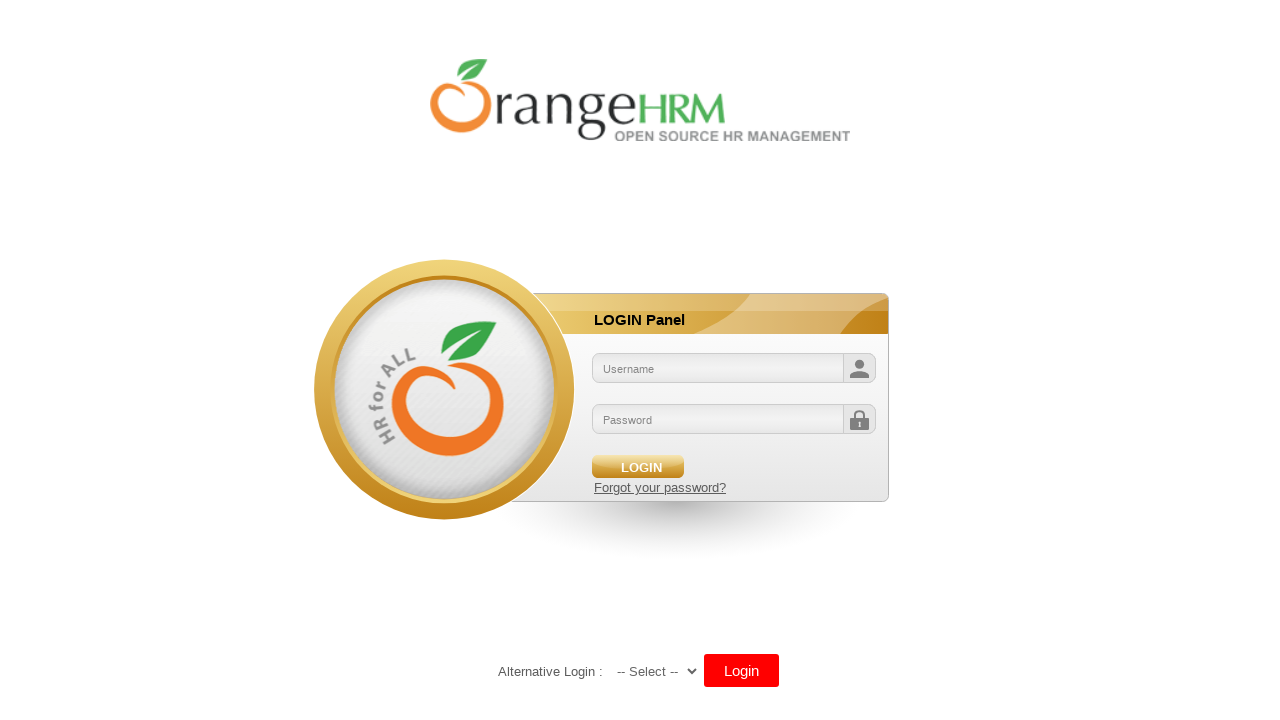

Verified that page title is 'OrangeHRM'
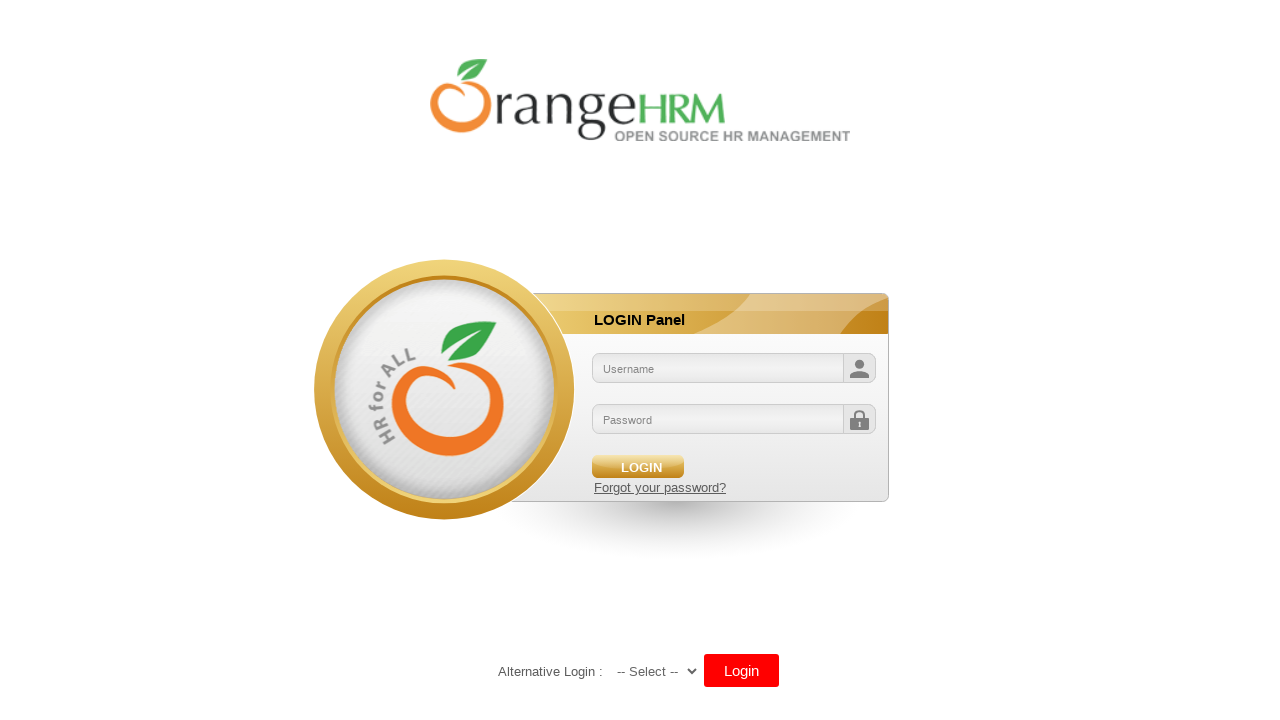

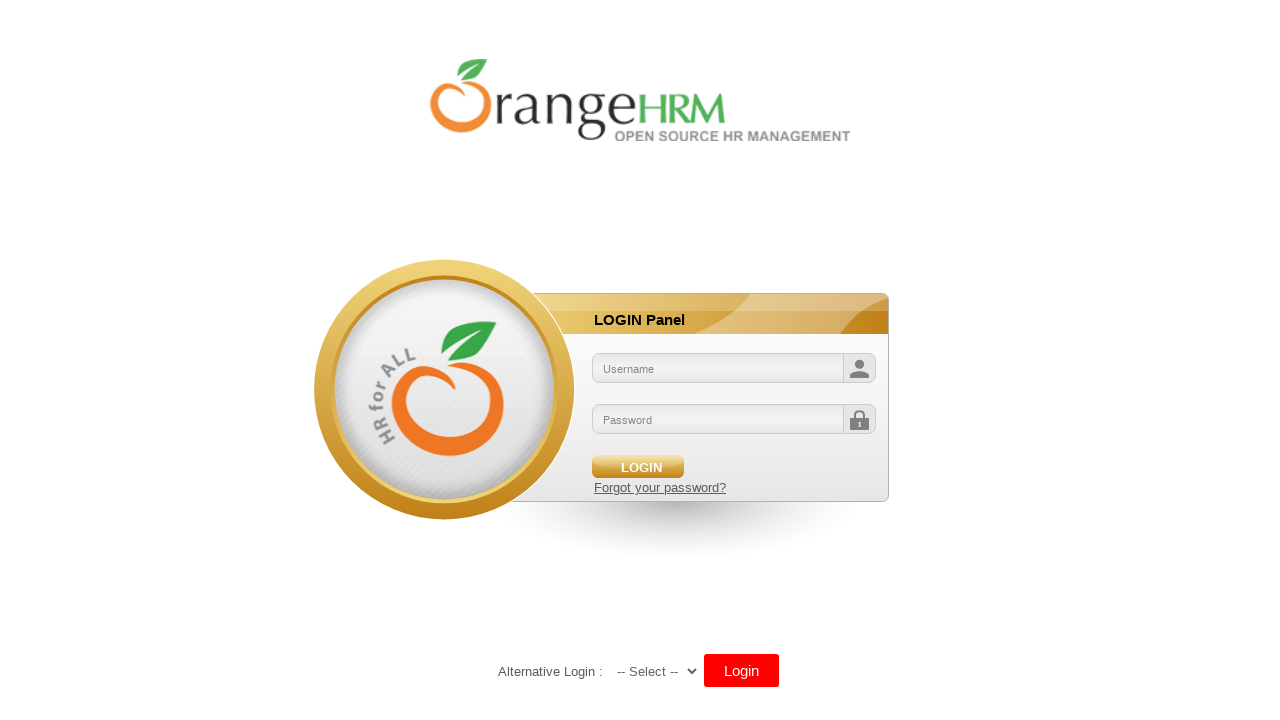